Tests the auto-suggest dropdown functionality by typing a partial country name and selecting the matching option from the suggestions list

Starting URL: https://rahulshettyacademy.com/dropdownsPractise/

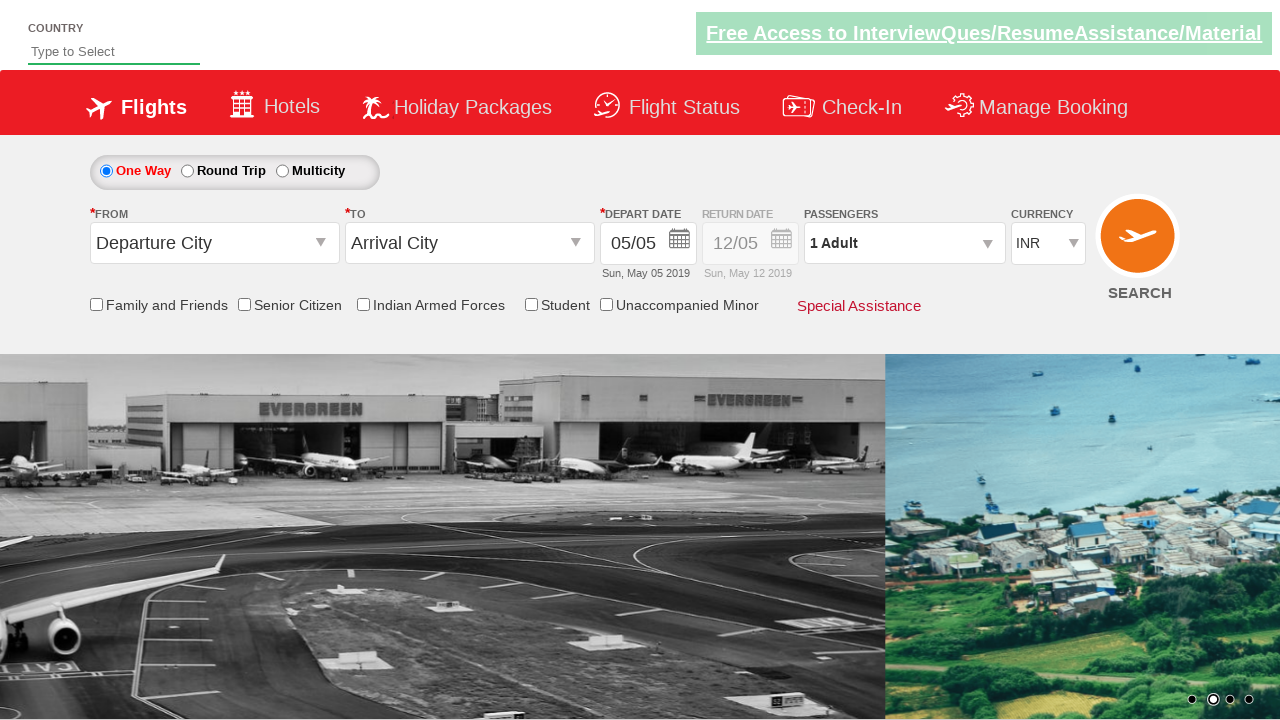

Typed 'ca' into auto-suggest field on #autosuggest
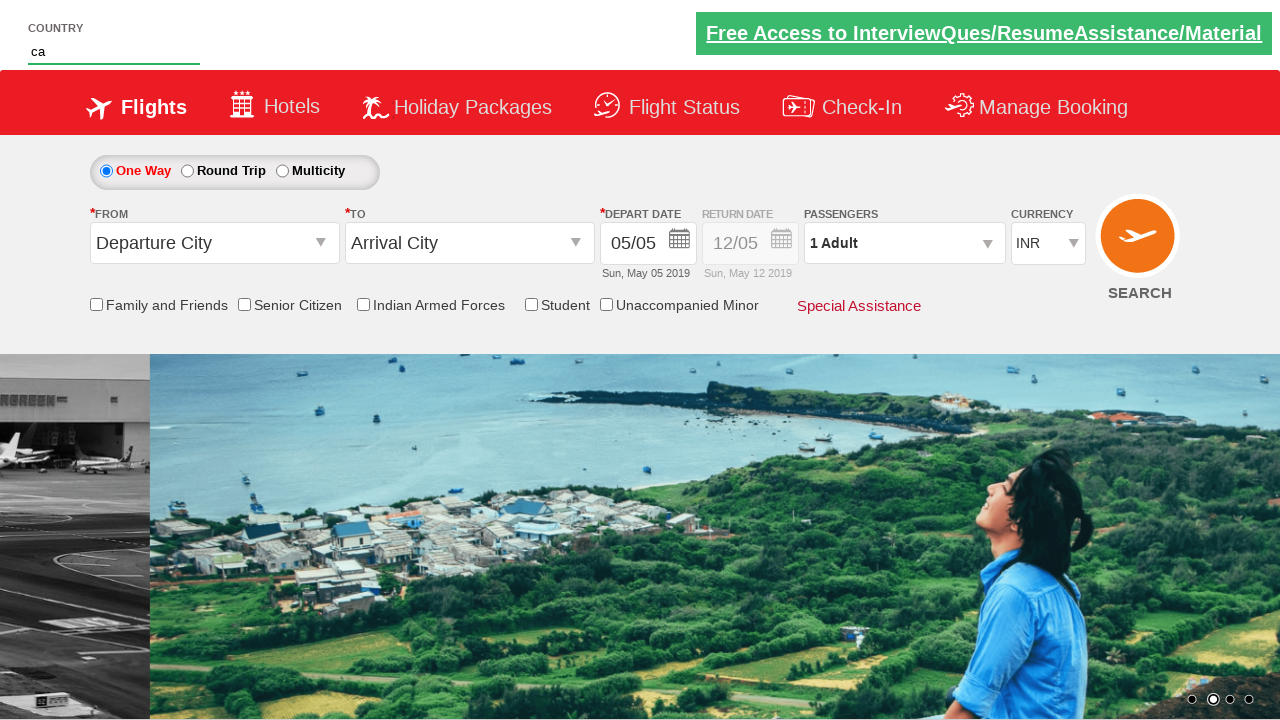

Auto-suggest dropdown options appeared
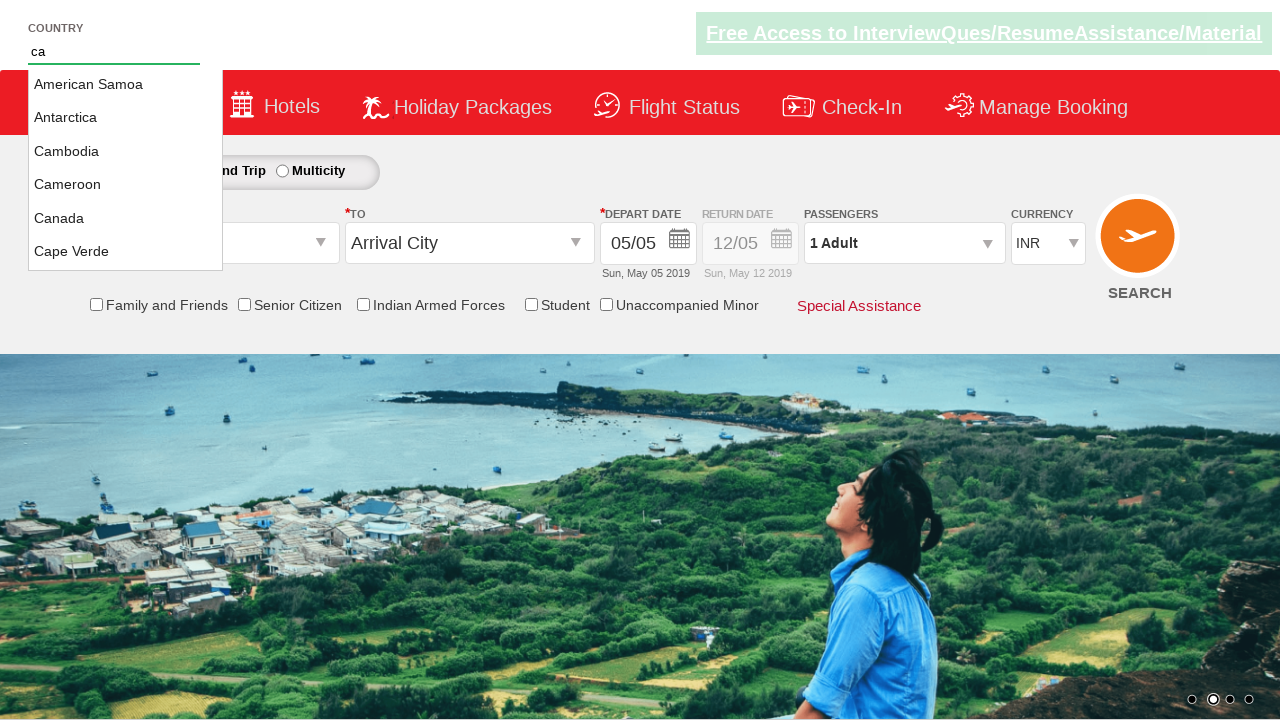

Selected 'Canada' from auto-suggest dropdown at (126, 218) on li.ui-menu-item a:has-text('Canada')
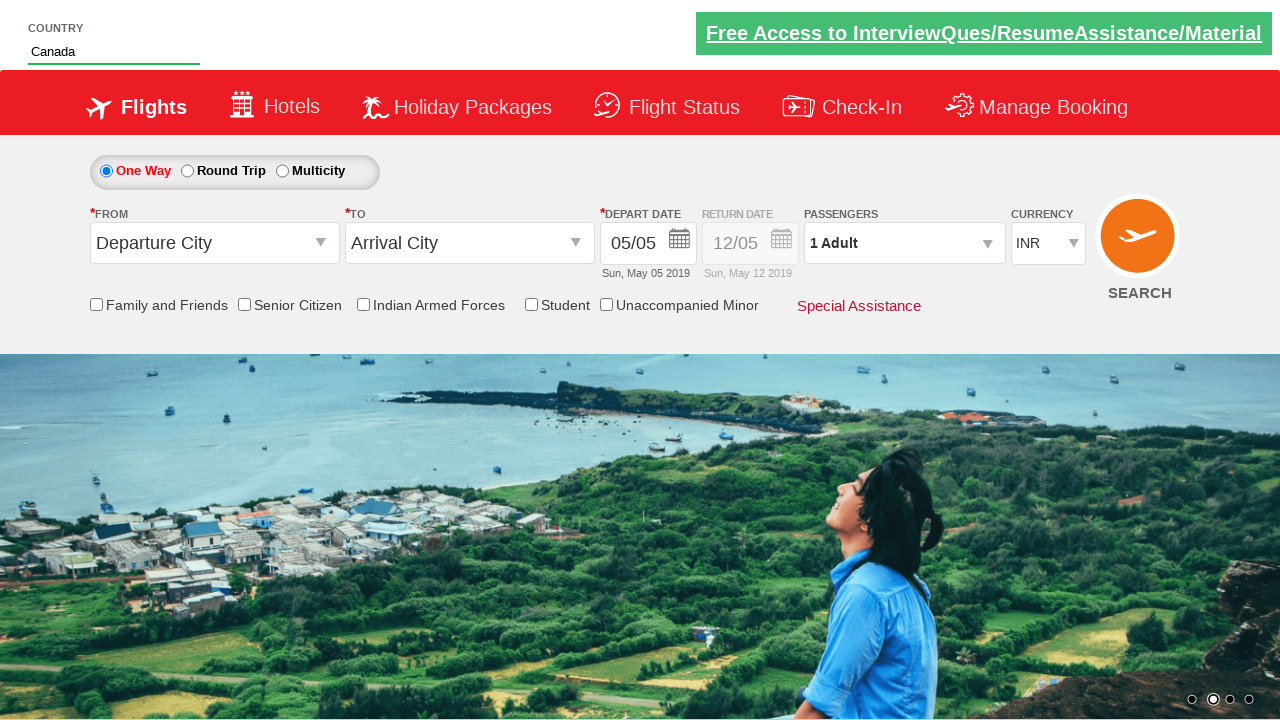

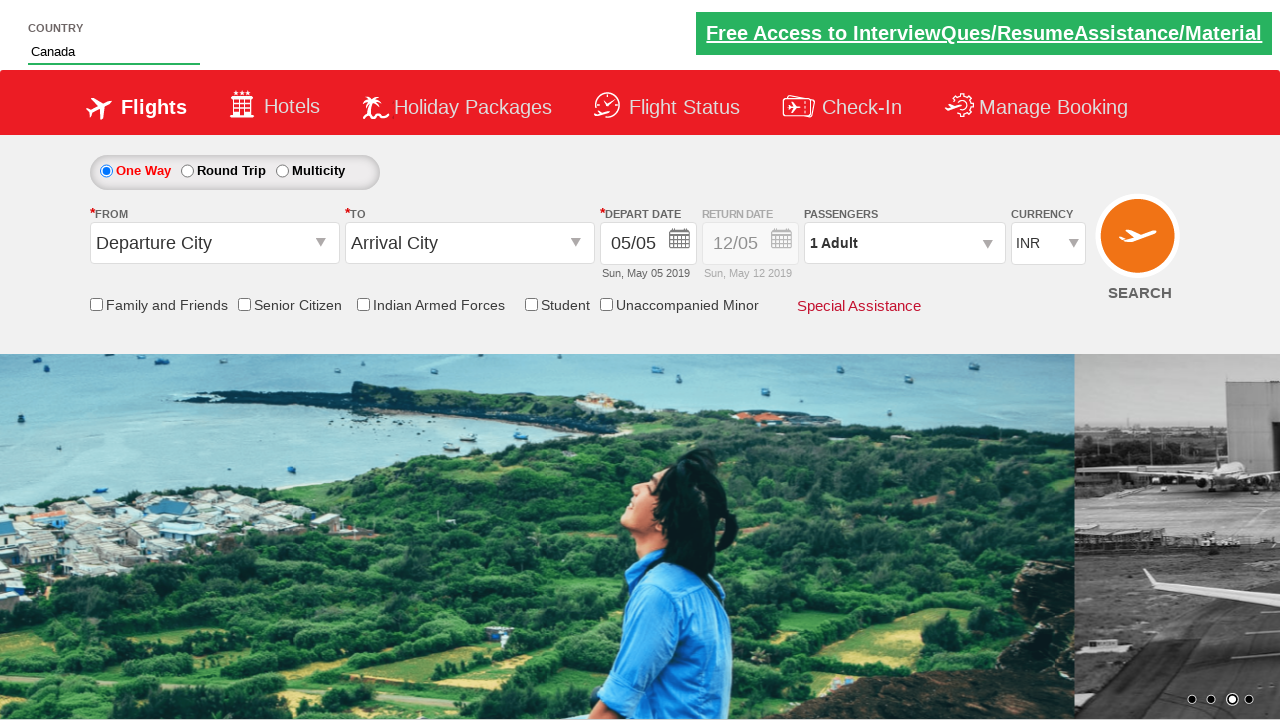